Tests the Promotions/Actions footer link by clicking it and verifying the page navigates correctly

Starting URL: https://www.leomax.ru

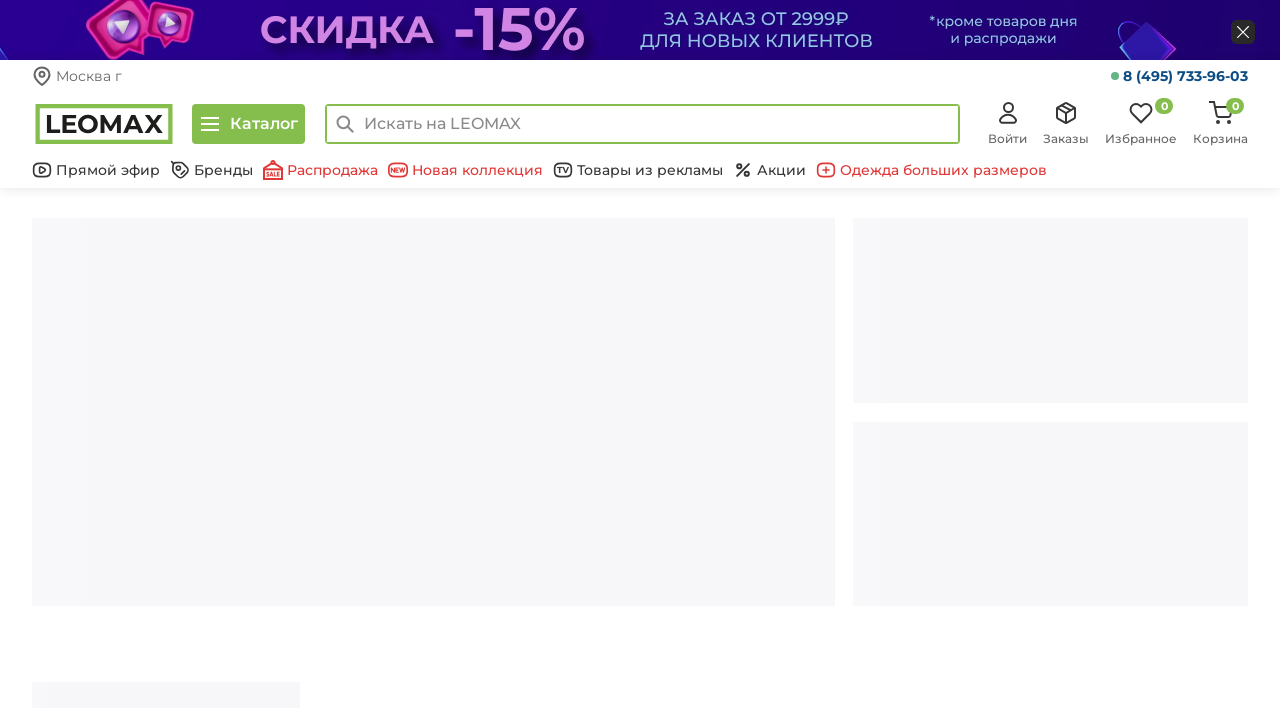

Clicked Promotions/Actions footer link at (777, 360) on .col-sm-3 a[href='/action/']
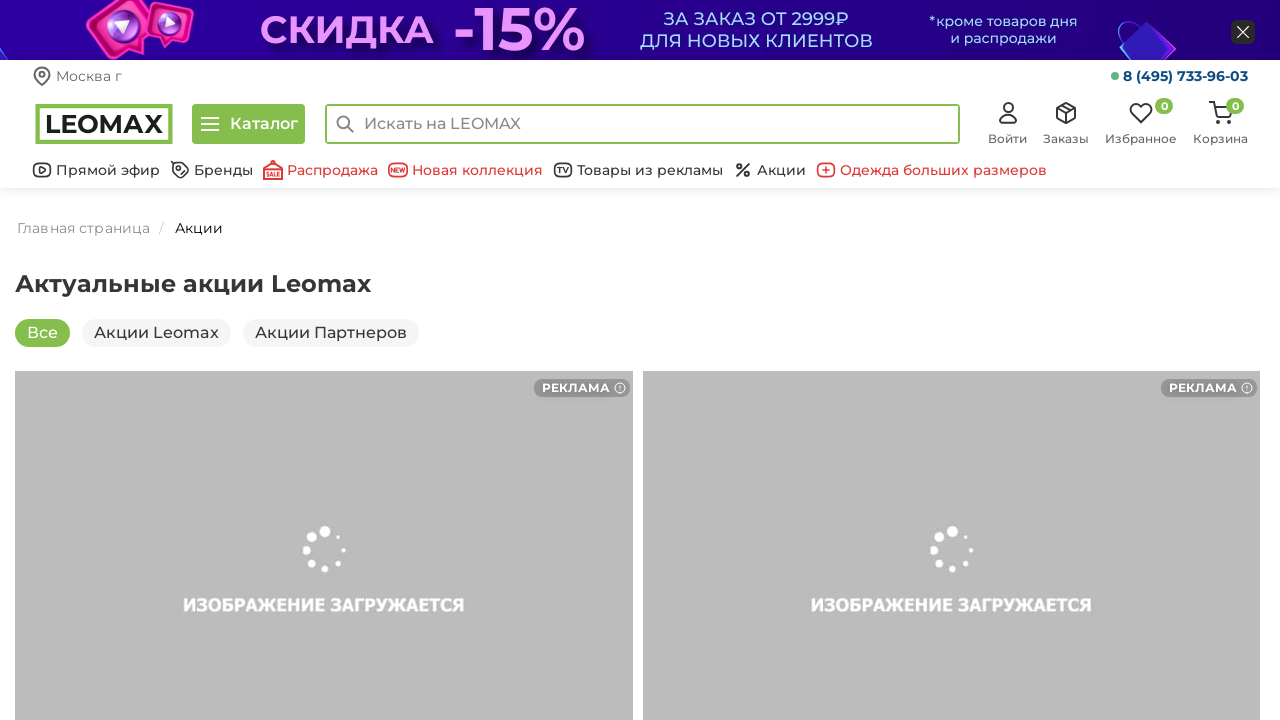

Page loaded and DOM content ready
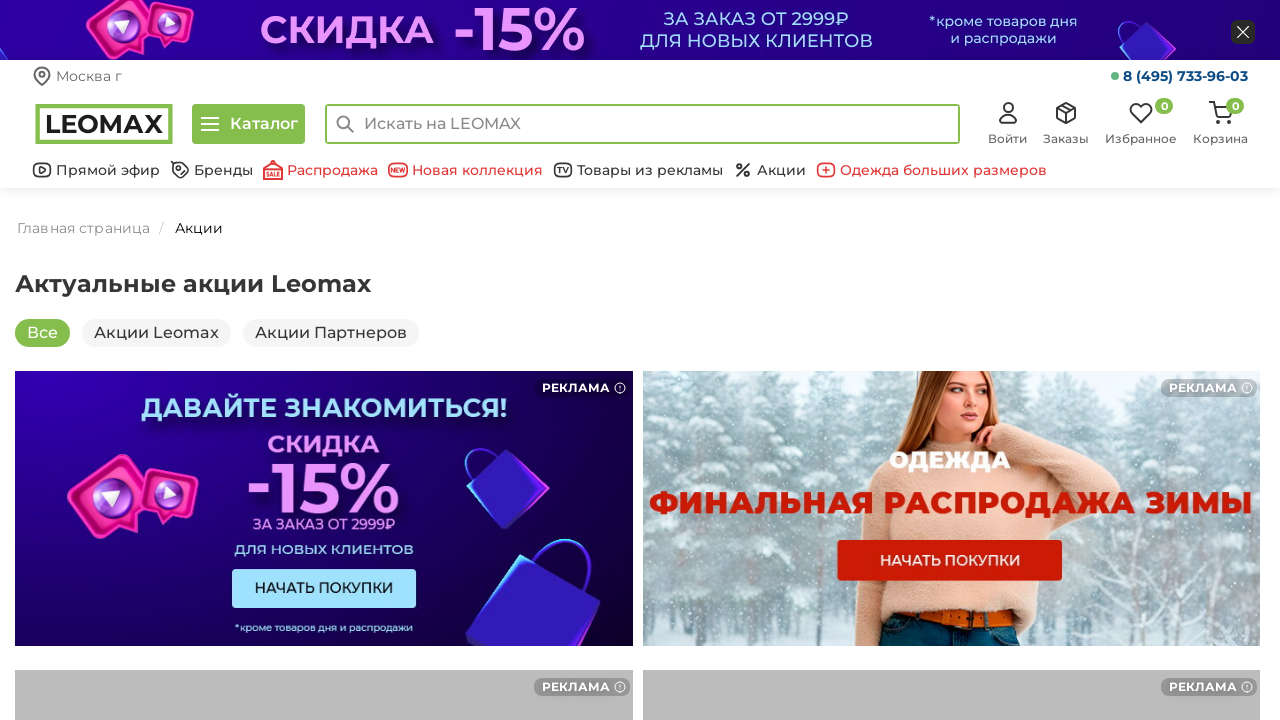

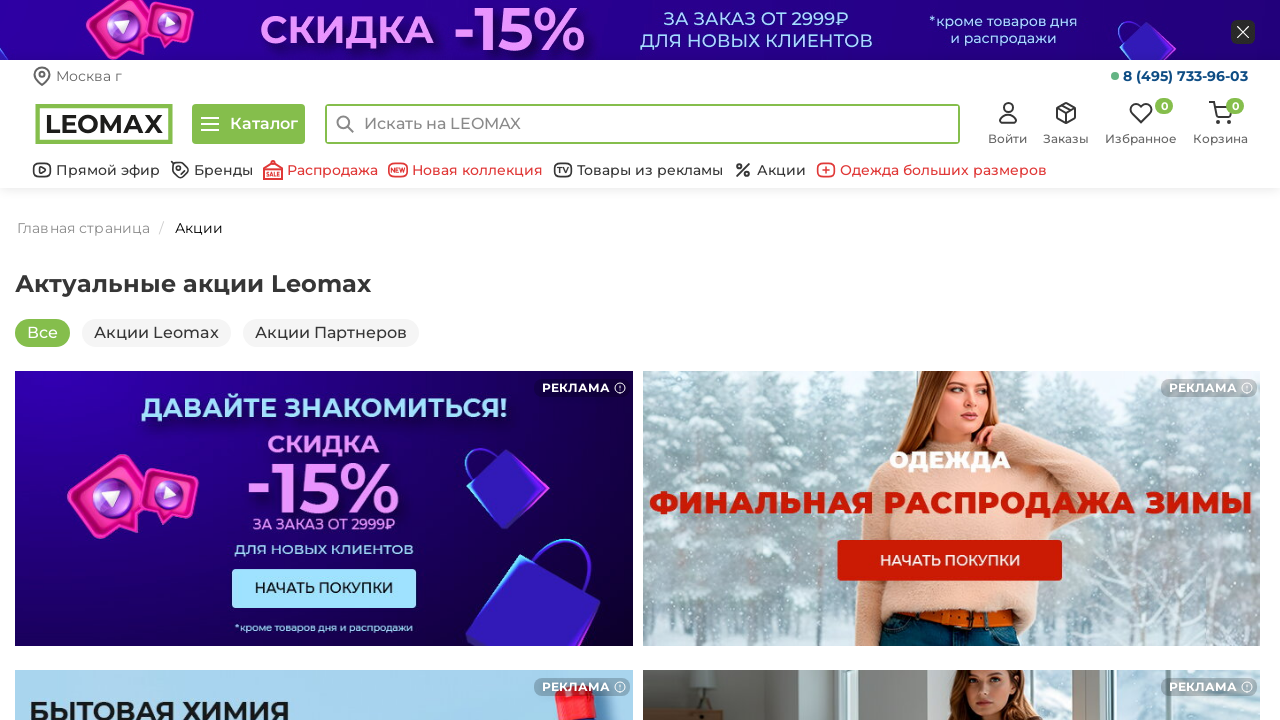